Navigates to alex.academy website and maximizes the browser window

Starting URL: http://alex.academy

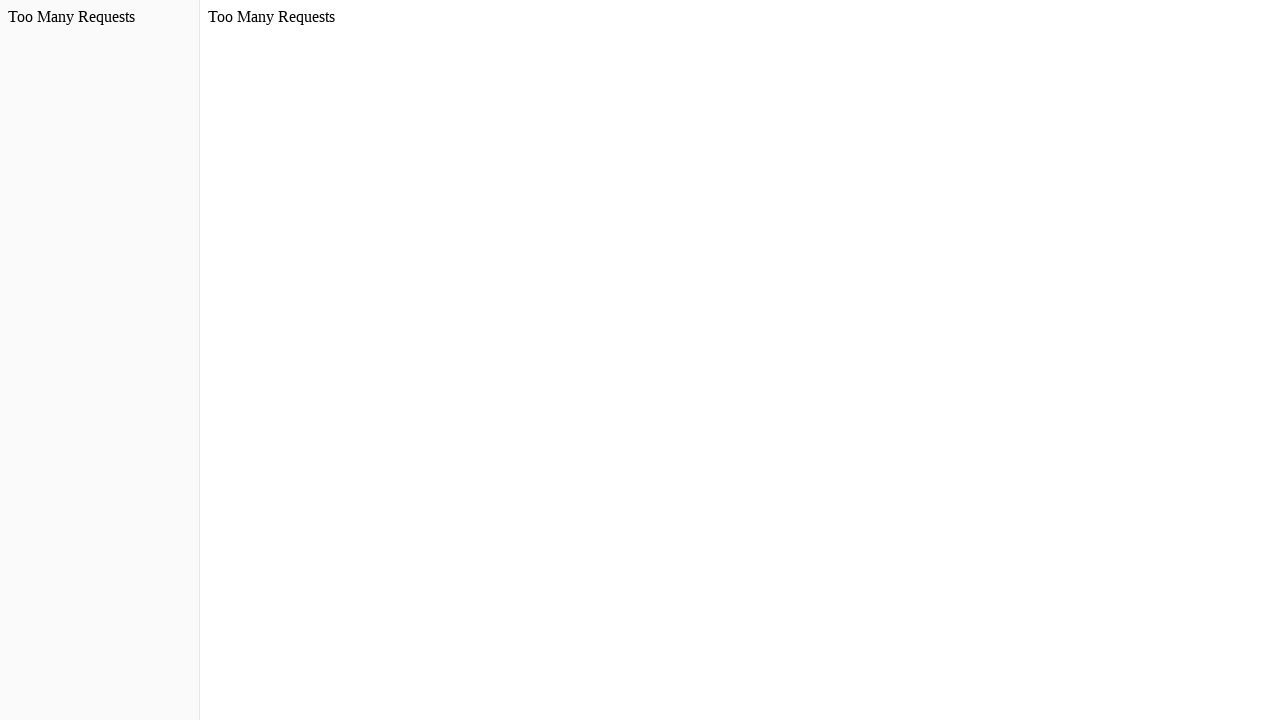

Navigated to http://alex.academy
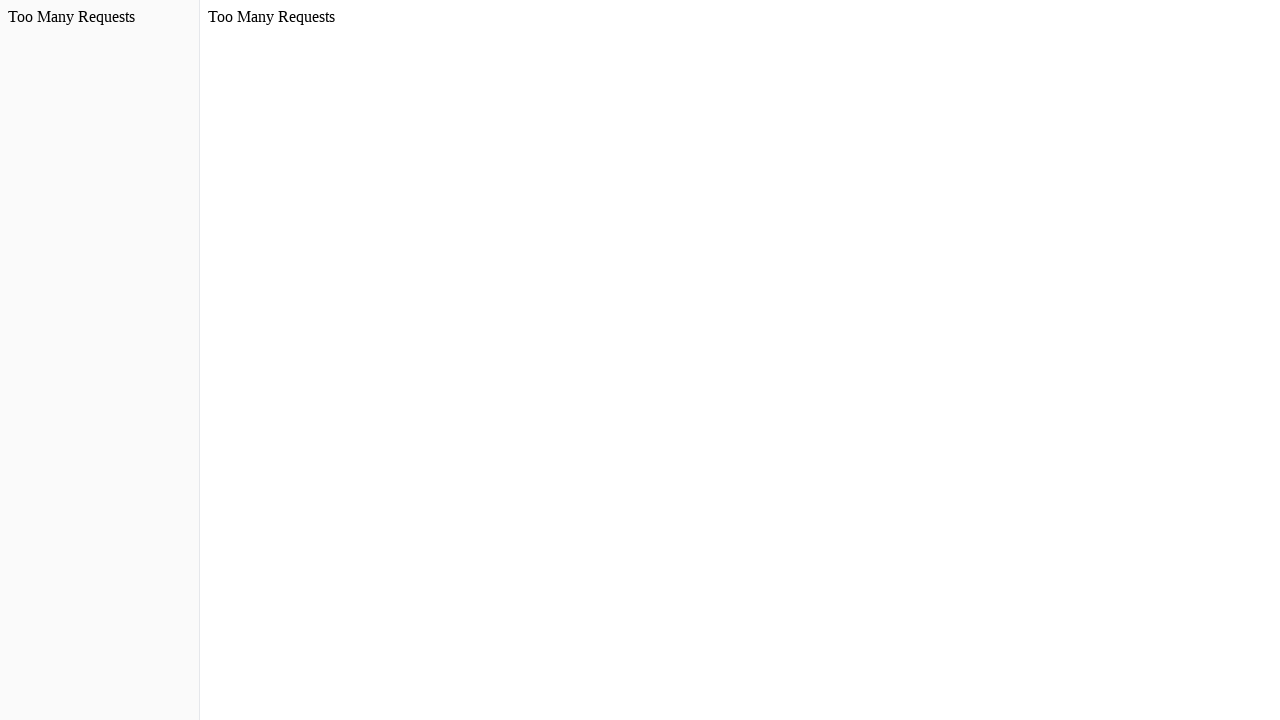

Maximized browser window to 1920x1080
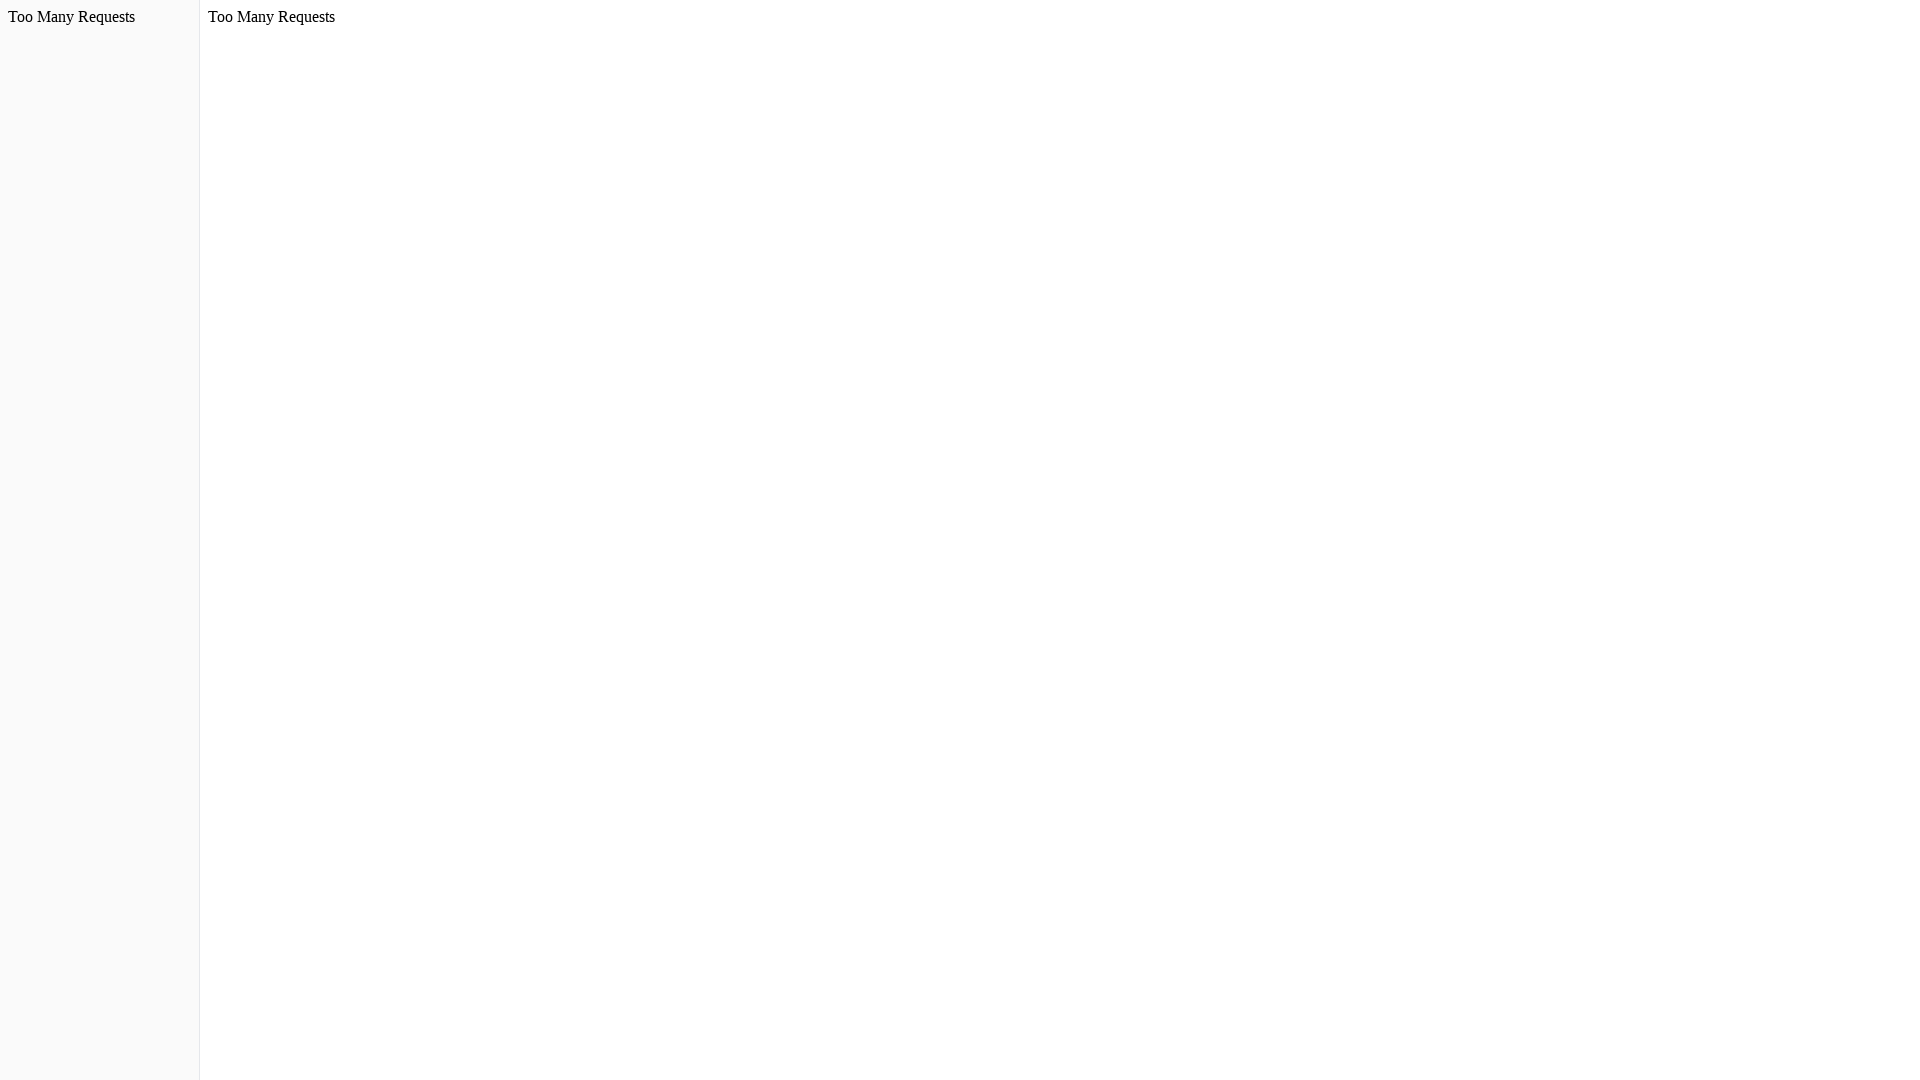

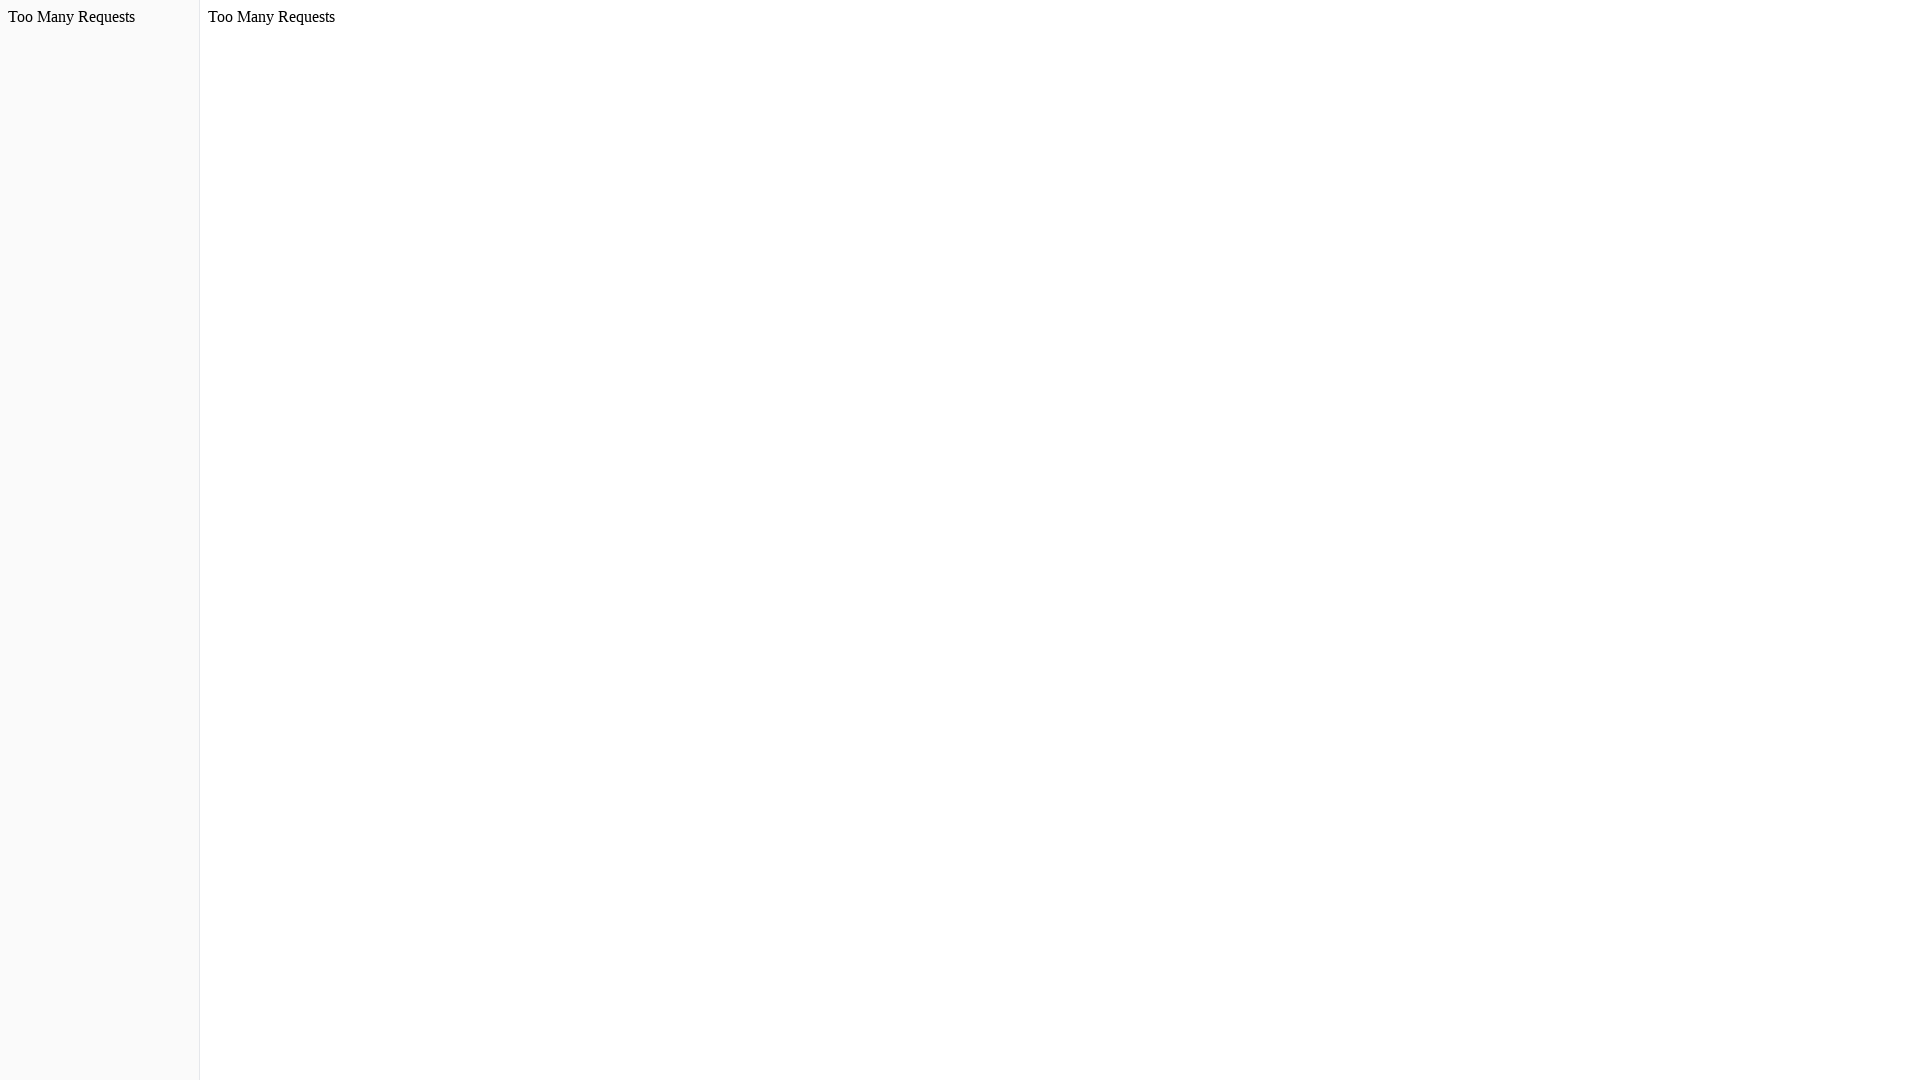